Tests small modal dialog by clicking the show button, waiting for the modal to appear, and then closing it

Starting URL: https://demoqa.com/modal-dialogs

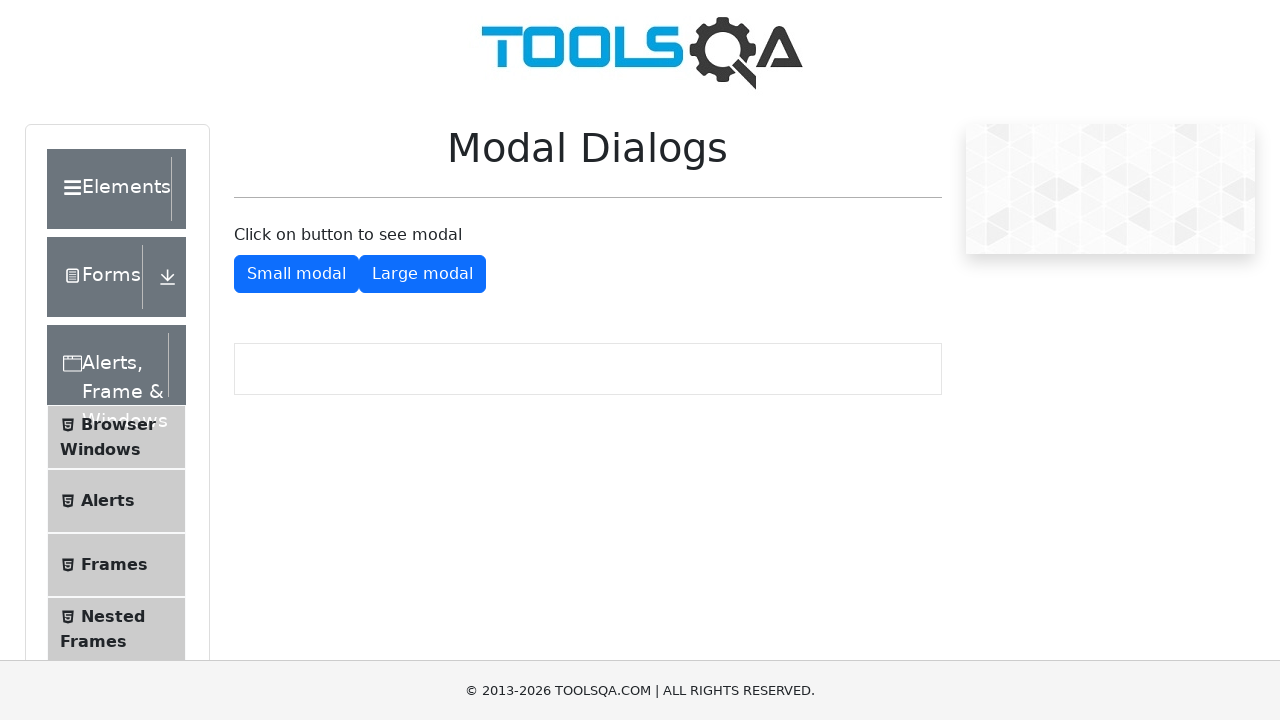

Clicked show small modal button at (296, 274) on #showSmallModal
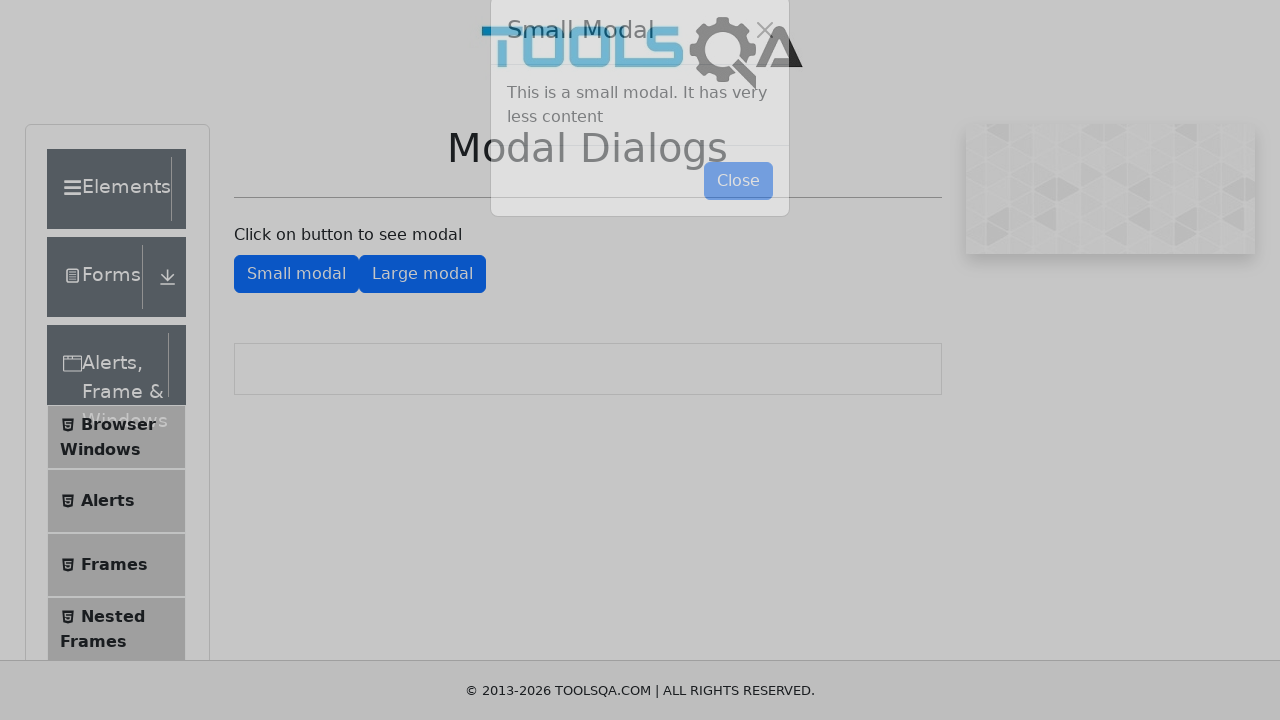

Small modal appeared
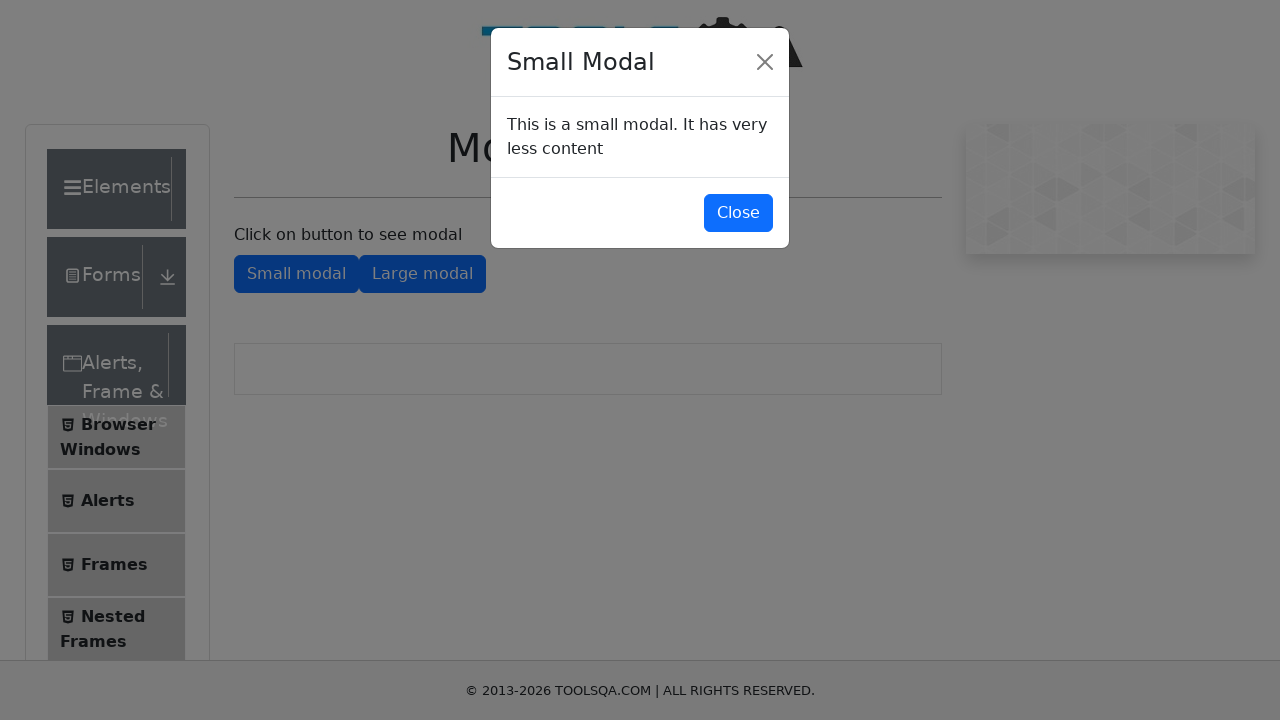

Clicked close button to close the modal at (738, 214) on #closeSmallModal
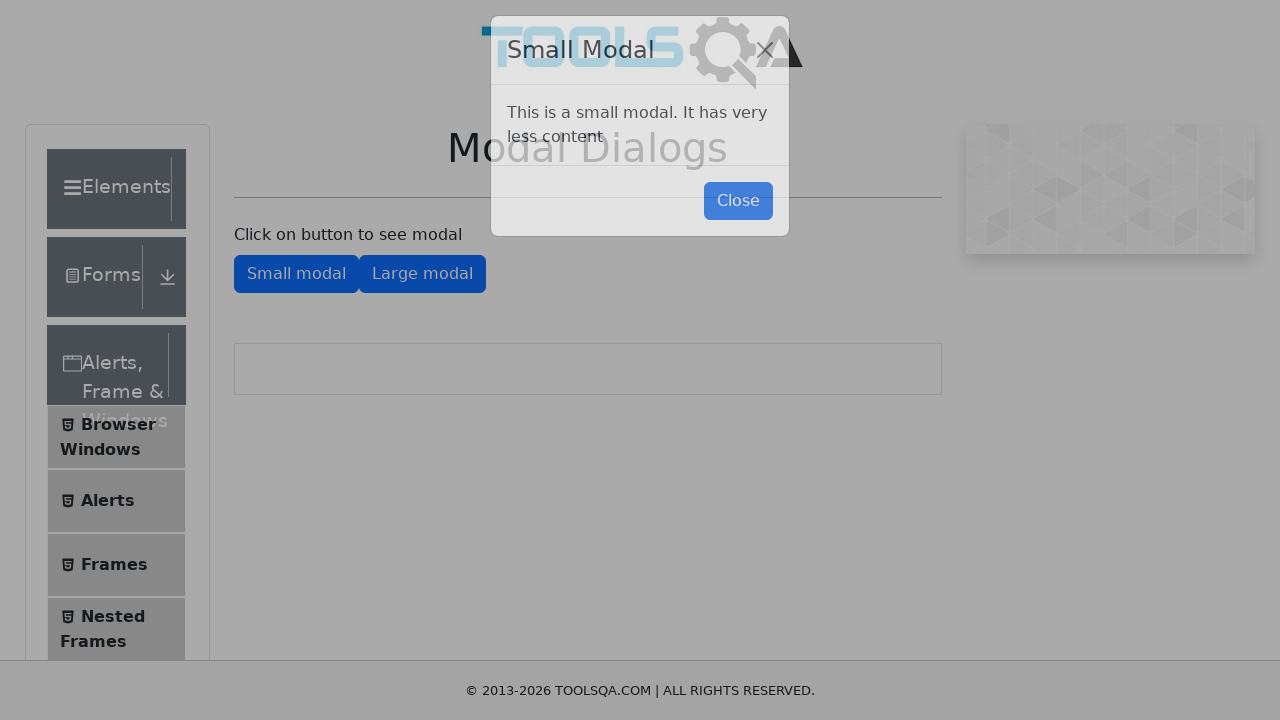

Modal closed successfully
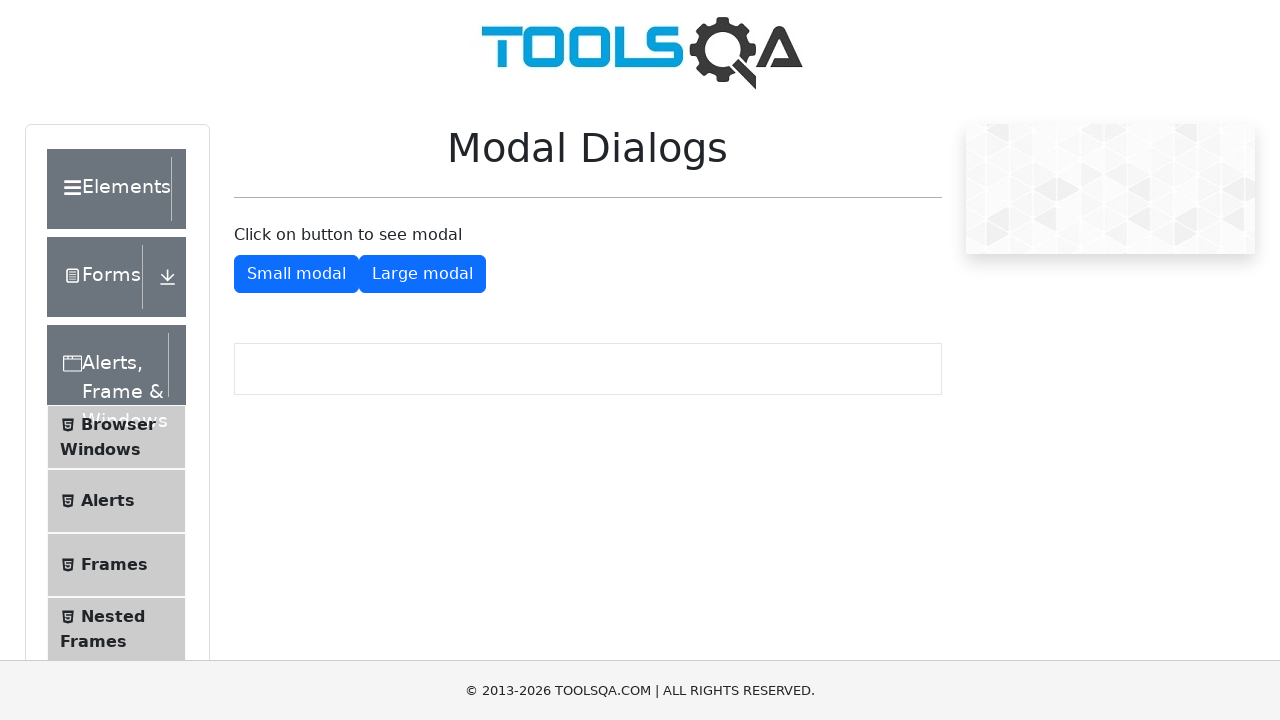

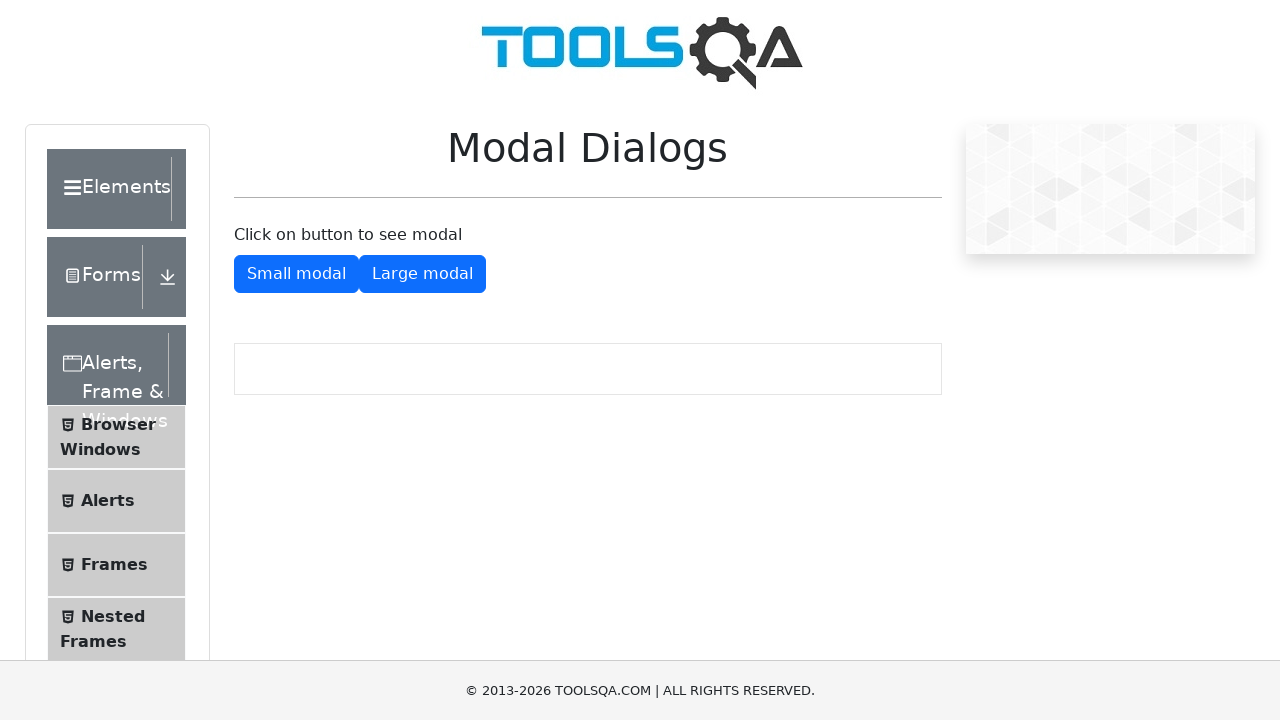